Visits the blog page and verifies the page title contains "Daniel Roe"

Starting URL: https://roe.dev/blog

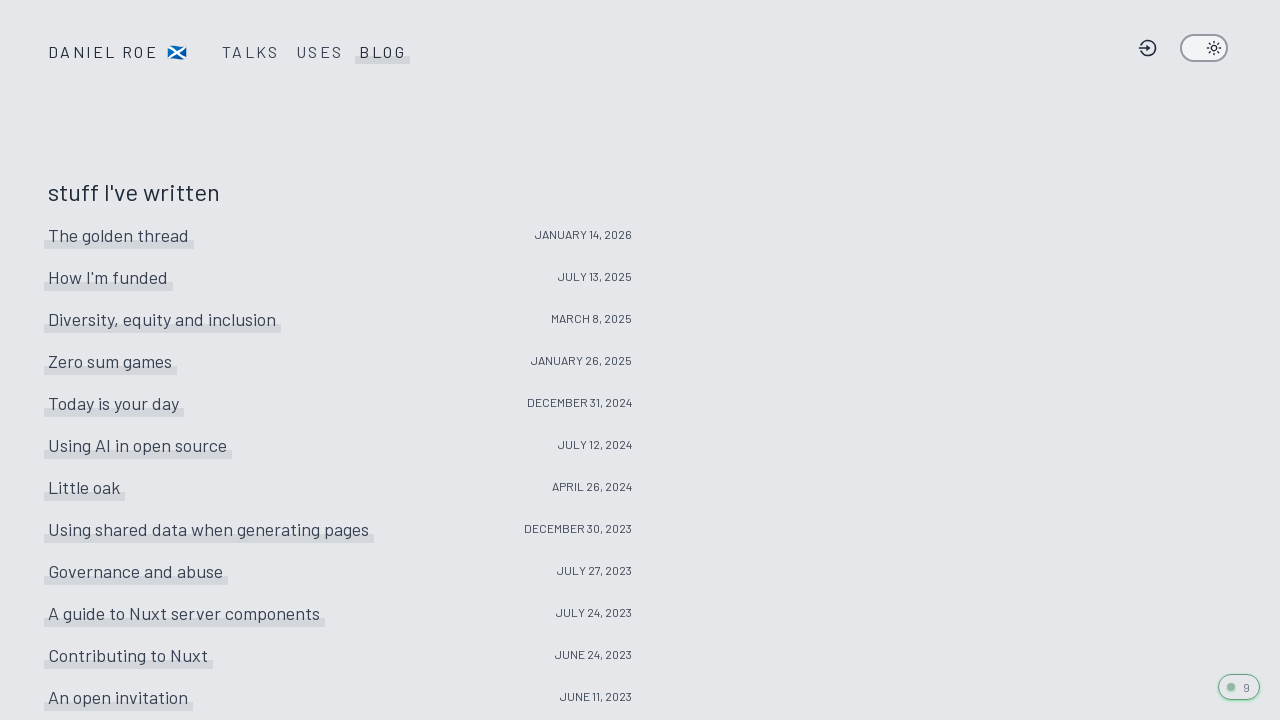

Navigated to https://roe.dev/blog
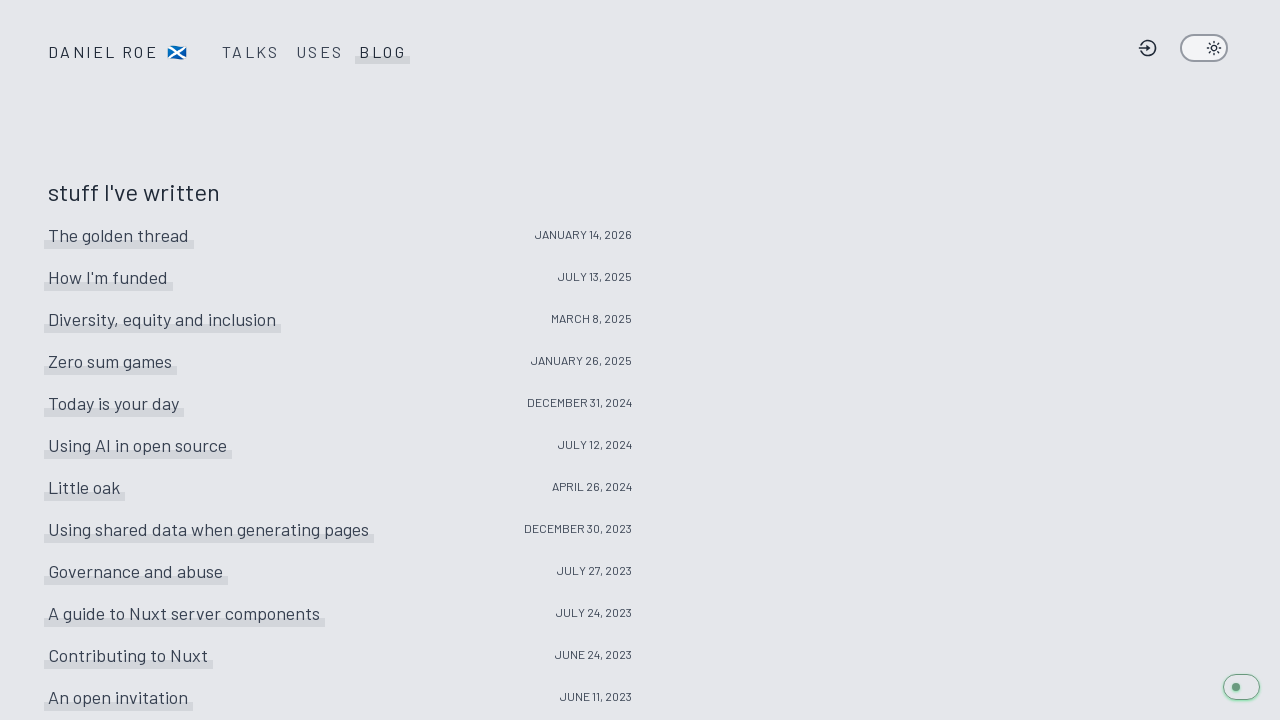

Located page title element
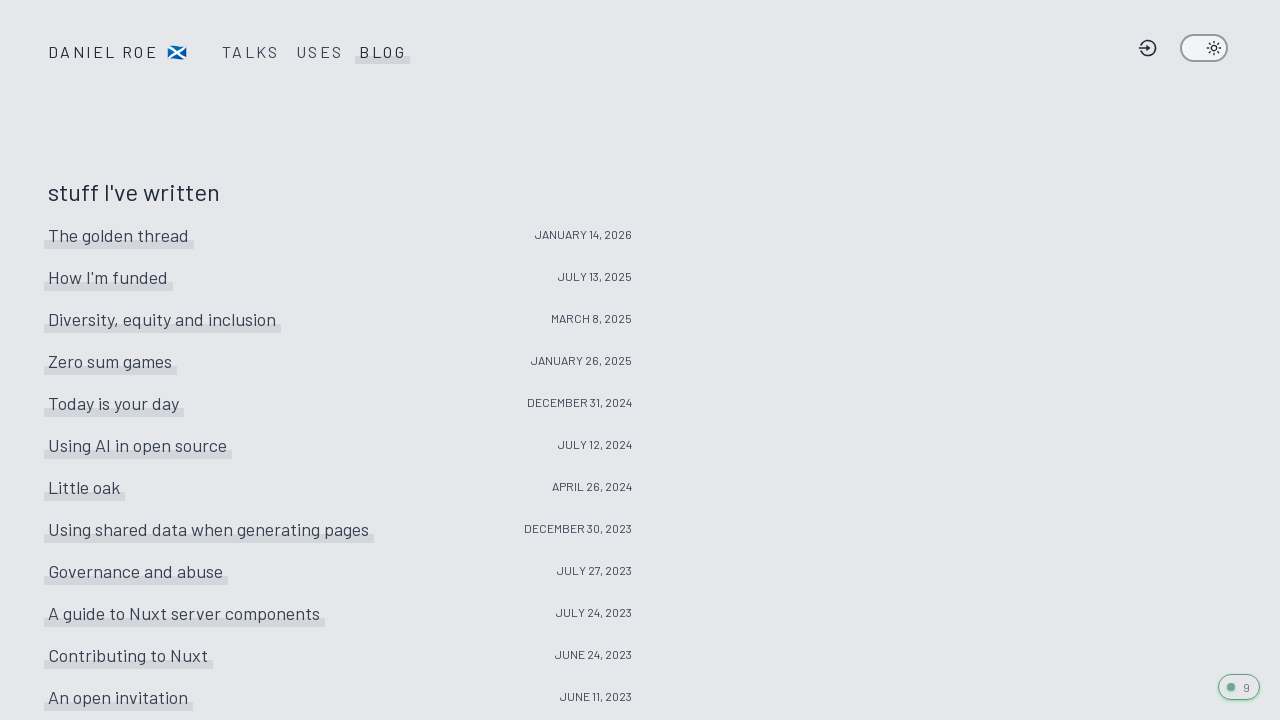

Verified page title contains 'Daniel Roe'
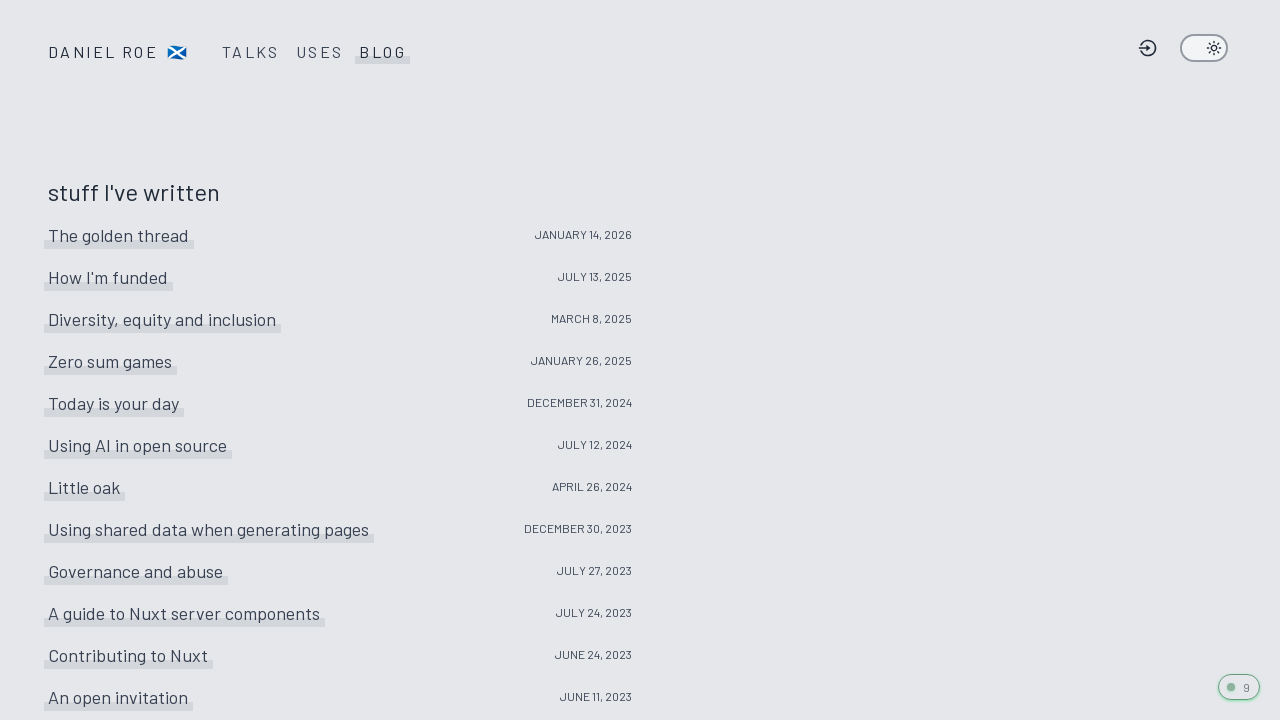

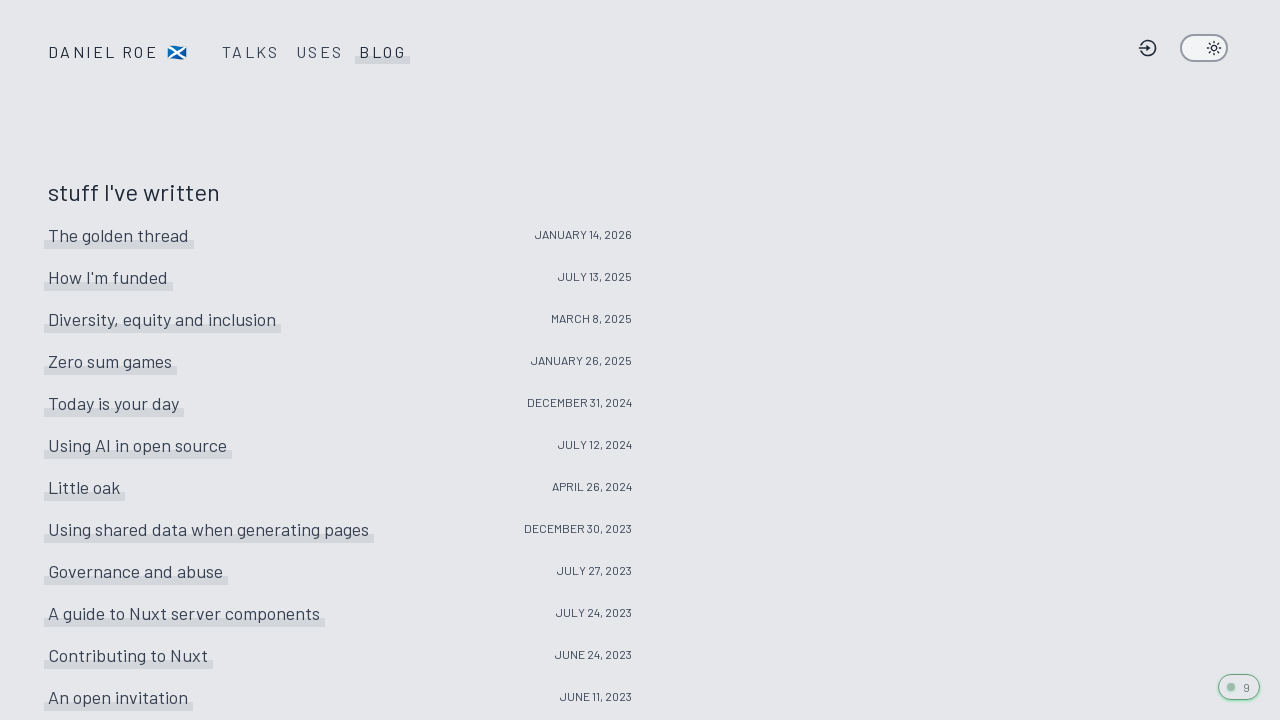